Tests navigating to the Web Tables section in Elements and clicking the Add button to open the add record form on DemoQA website.

Starting URL: https://demoqa.com/

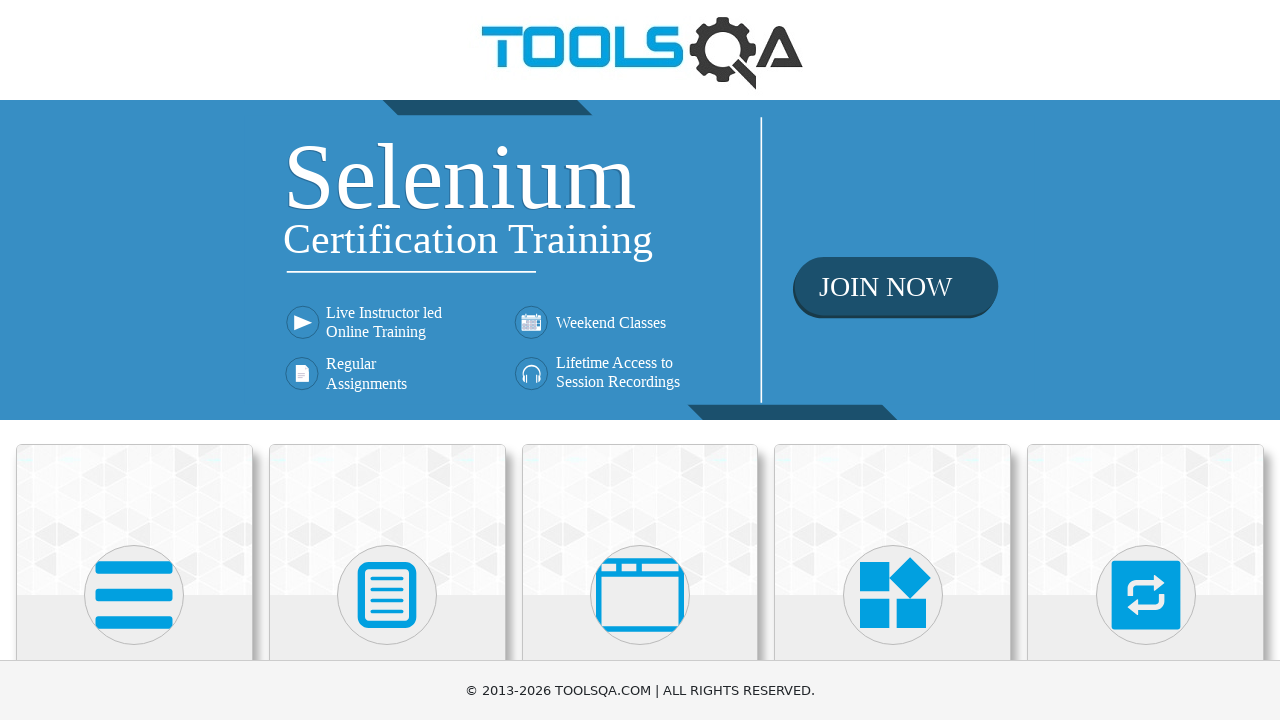

Clicked on Elements menu item at (134, 360) on text=Elements
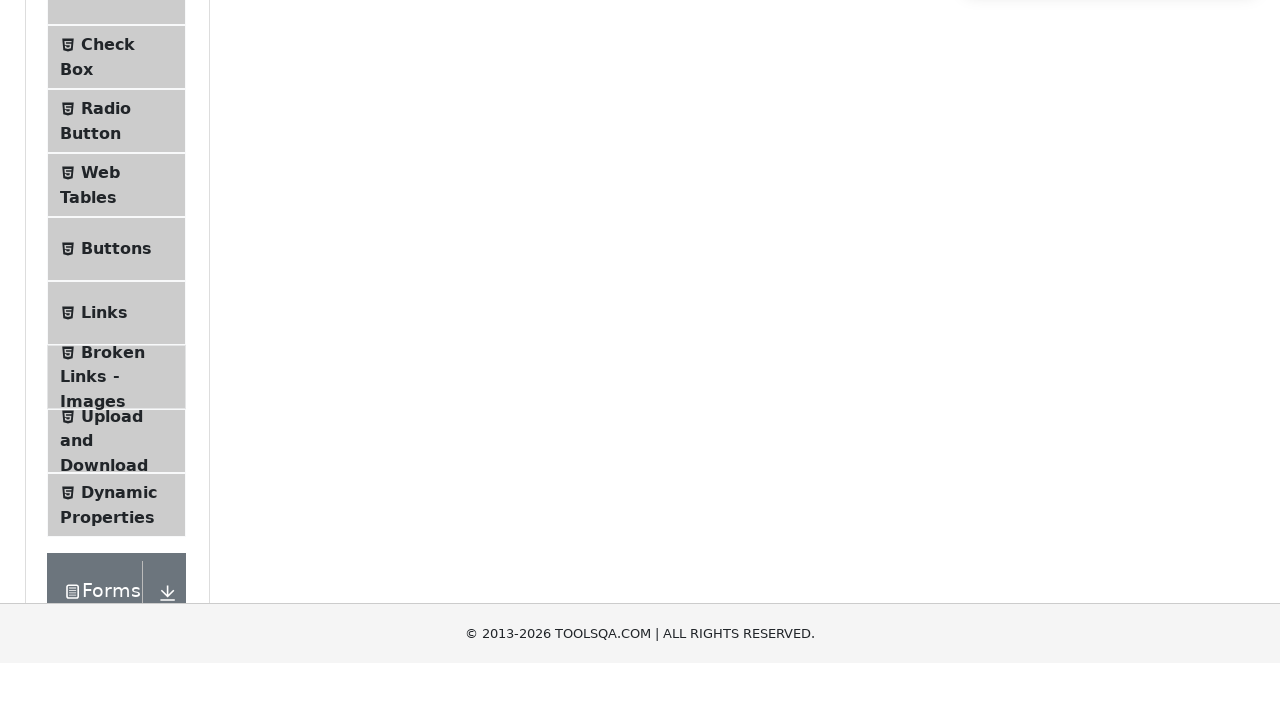

Clicked on Web Tables option in the left menu at (100, 440) on text=Web Tables
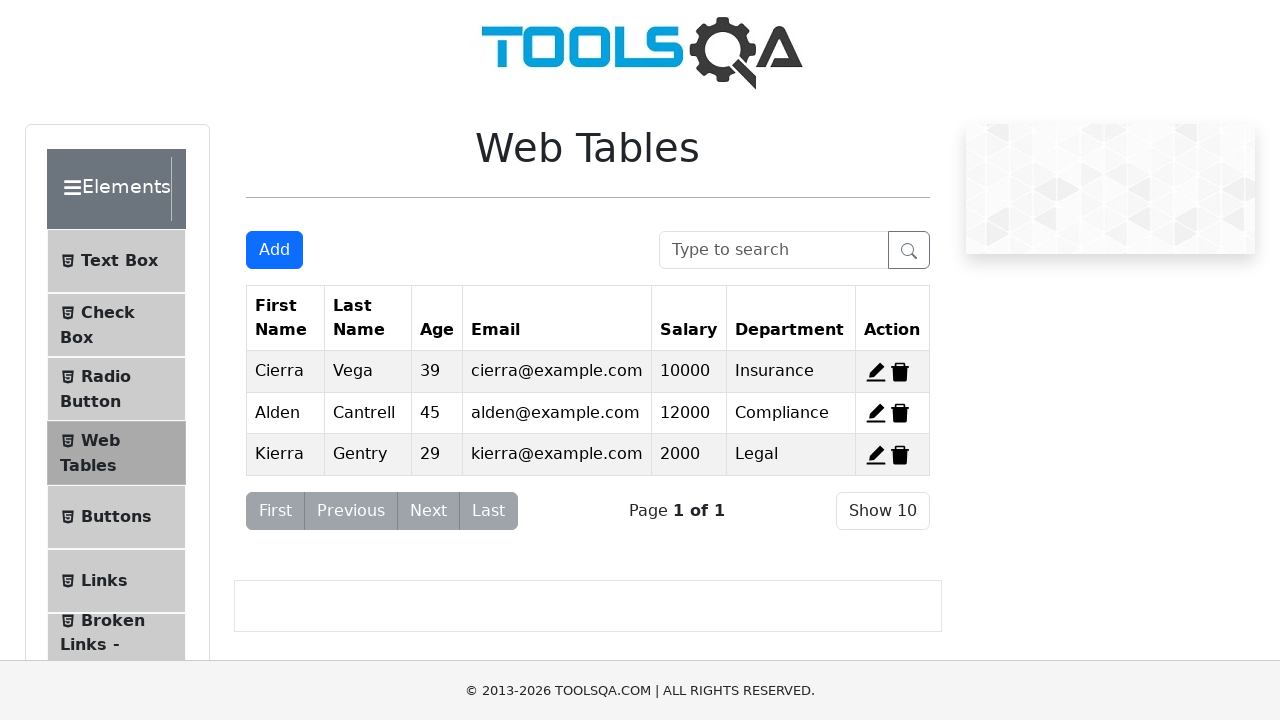

Clicked the Add button to open add record form at (274, 250) on #addNewRecordButton
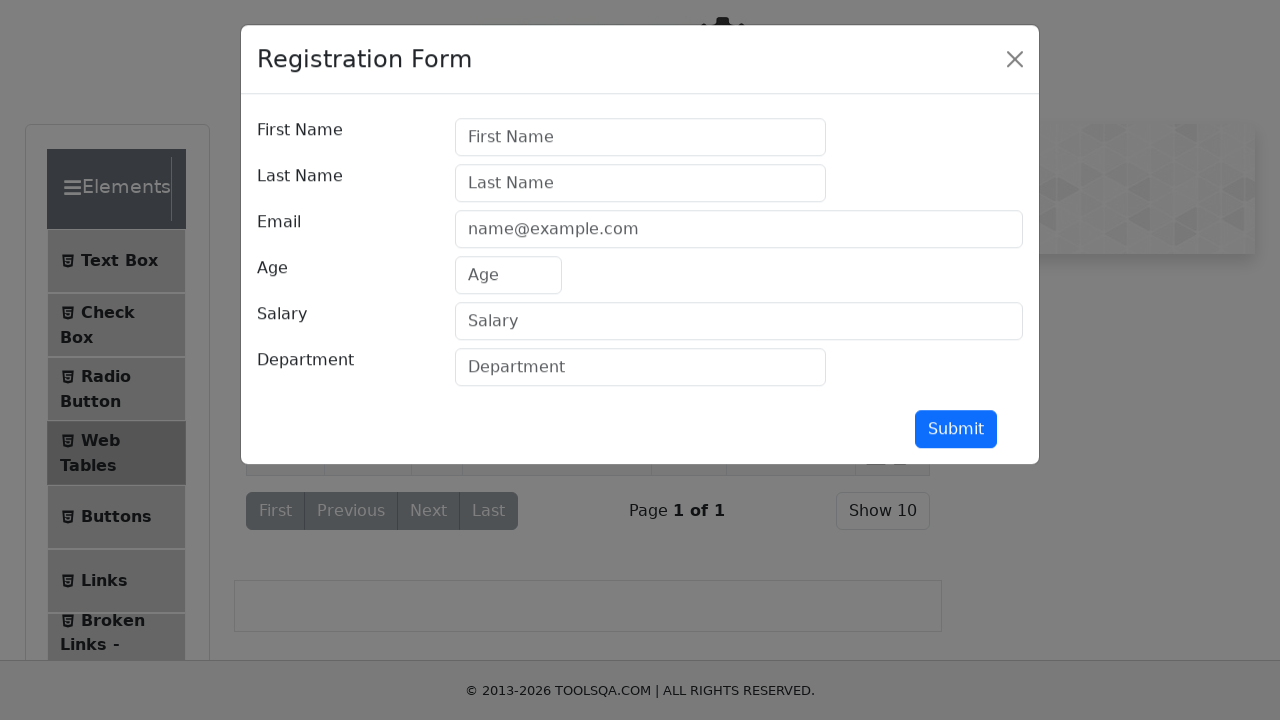

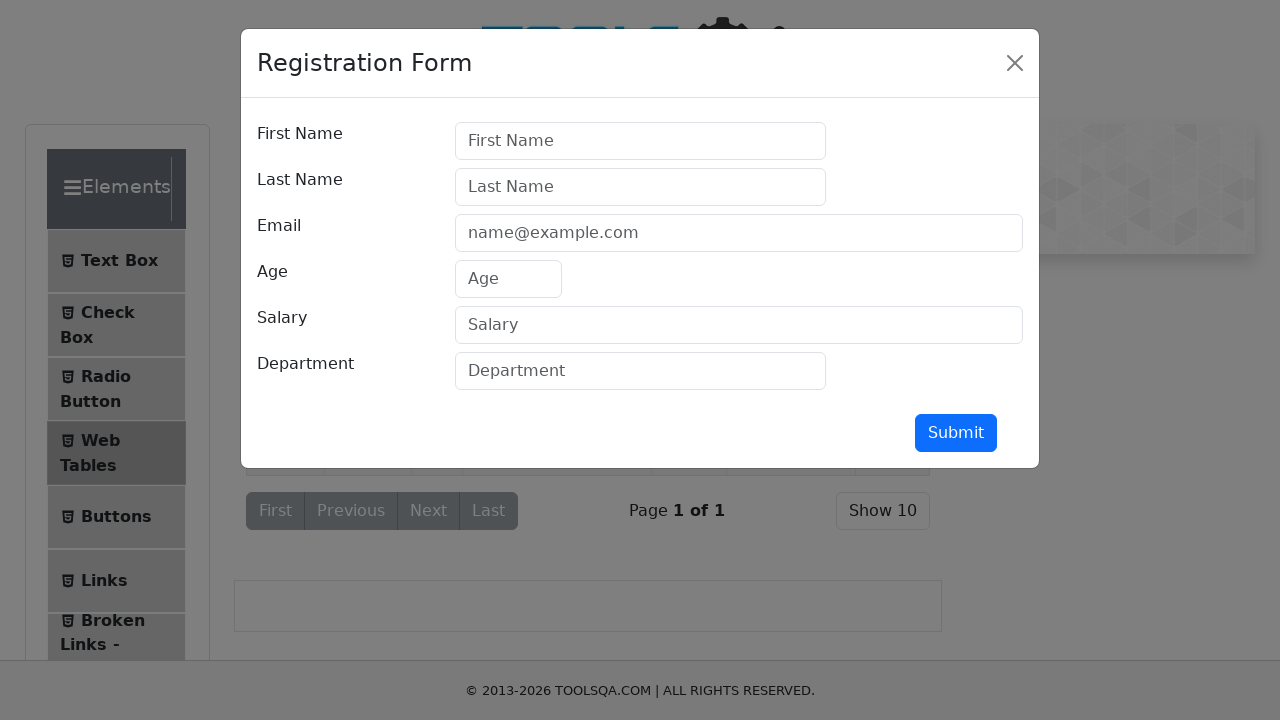